Tests various button interactions on the Formy buttons page, including clicking primary, success, info, warning, danger, and link buttons, as well as button group navigation and dropdown menus.

Starting URL: https://formy-project.herokuapp.com/buttons

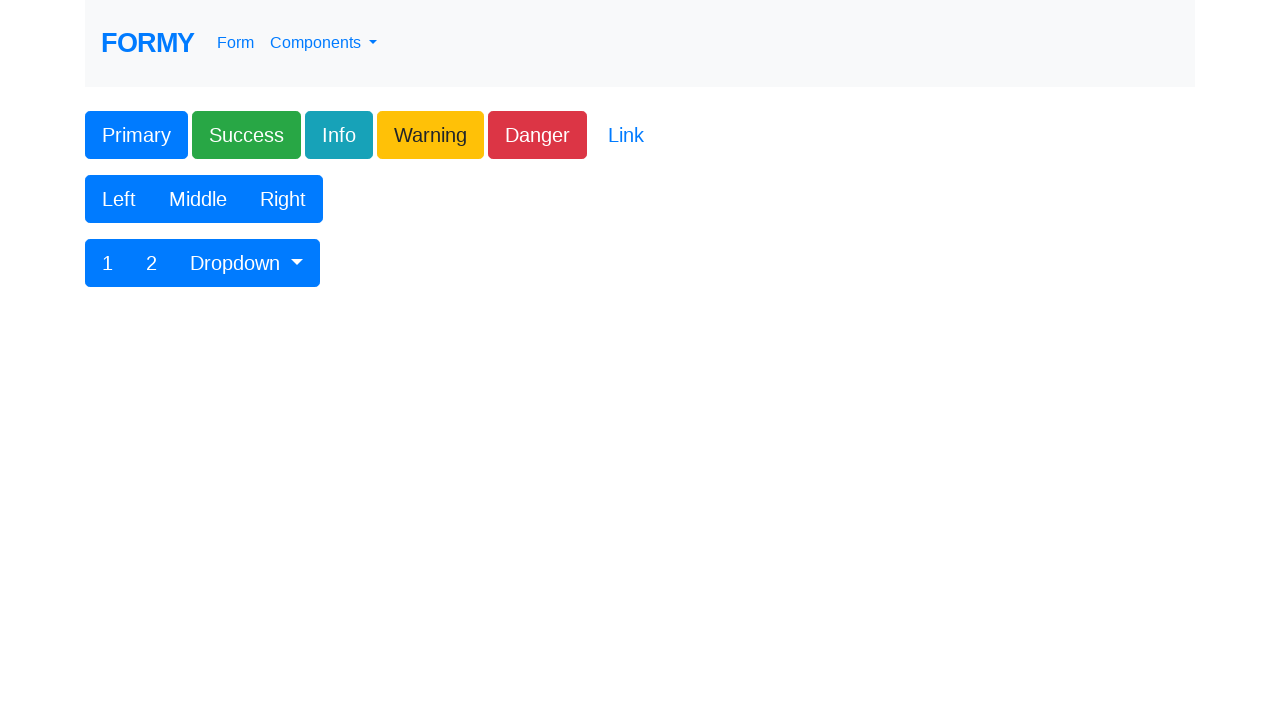

Clicked Primary button at (136, 135) on xpath=(.//*[normalize-space(text()) and normalize-space(.)='Complete Web Form'])
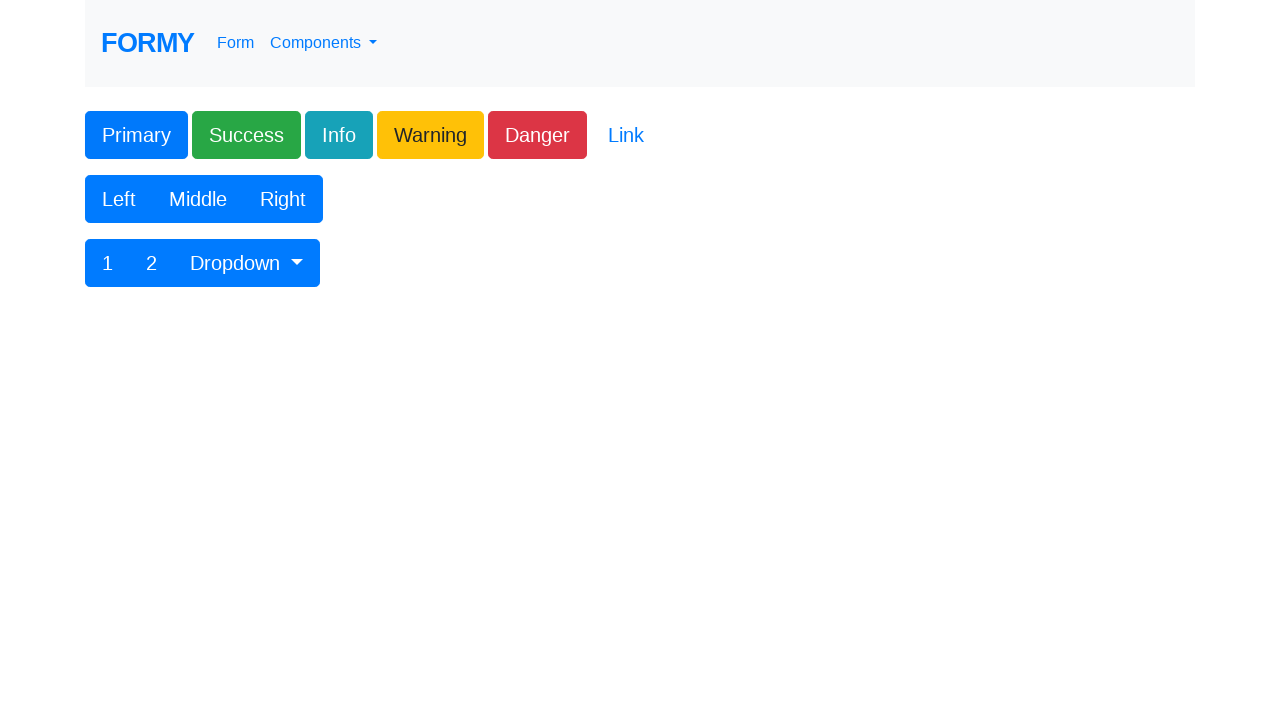

Clicked Success button at (246, 135) on xpath=(.//*[normalize-space(text()) and normalize-space(.)='Primary'])[1]/follow
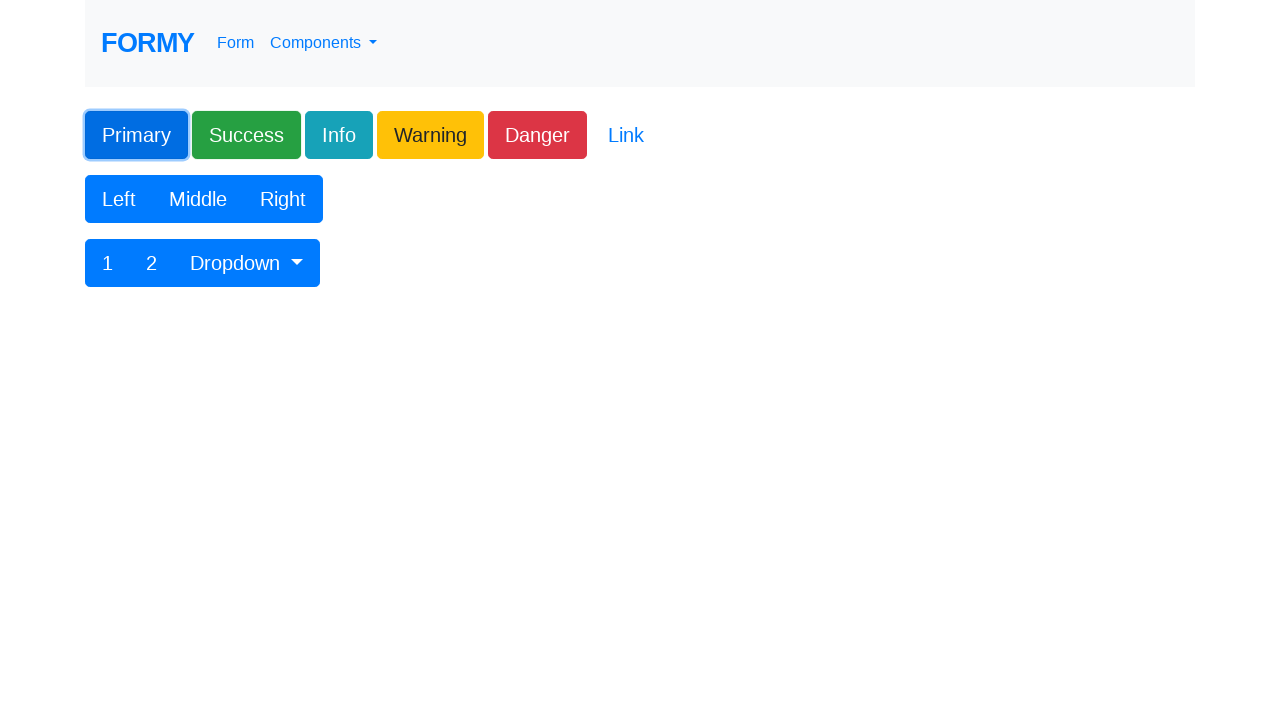

Clicked Info button at (339, 135) on xpath=(.//*[normalize-space(text()) and normalize-space(.)='Success'])[1]/follow
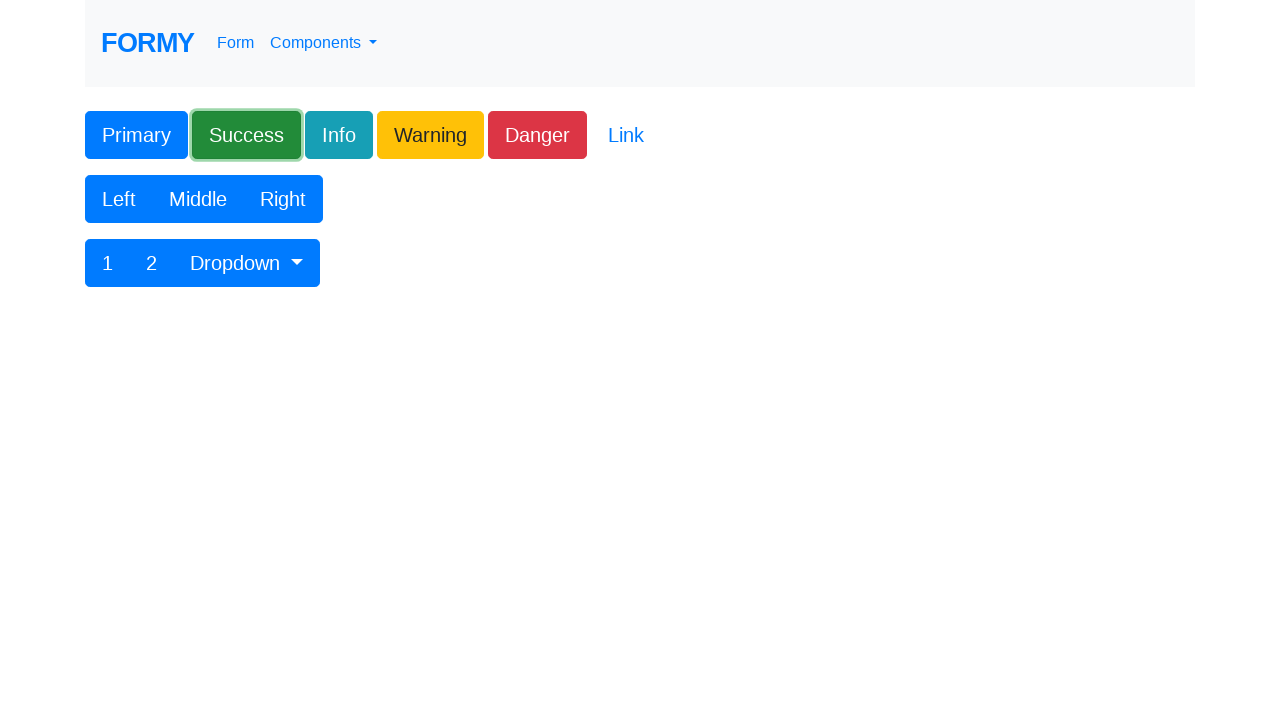

Clicked Warning button at (430, 135) on xpath=(.//*[normalize-space(text()) and normalize-space(.)='Info'])[1]/following
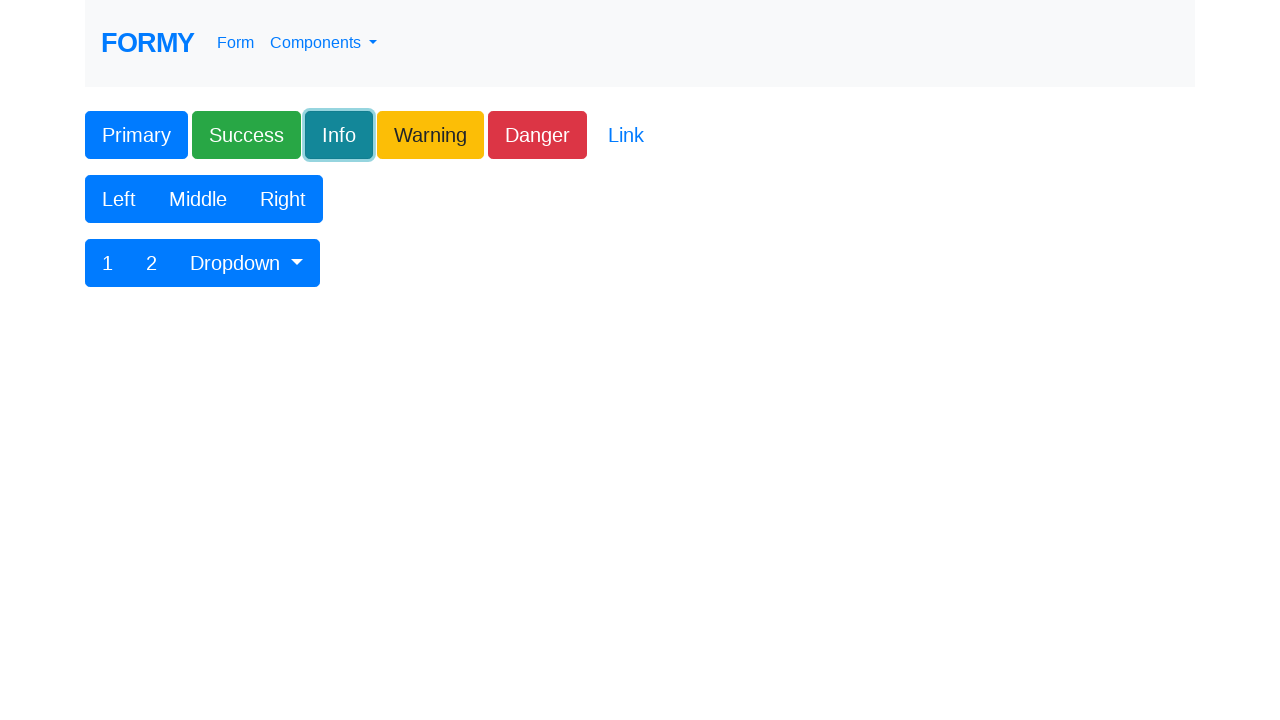

Clicked Danger button at (538, 135) on xpath=(.//*[normalize-space(text()) and normalize-space(.)='Warning'])[1]/follow
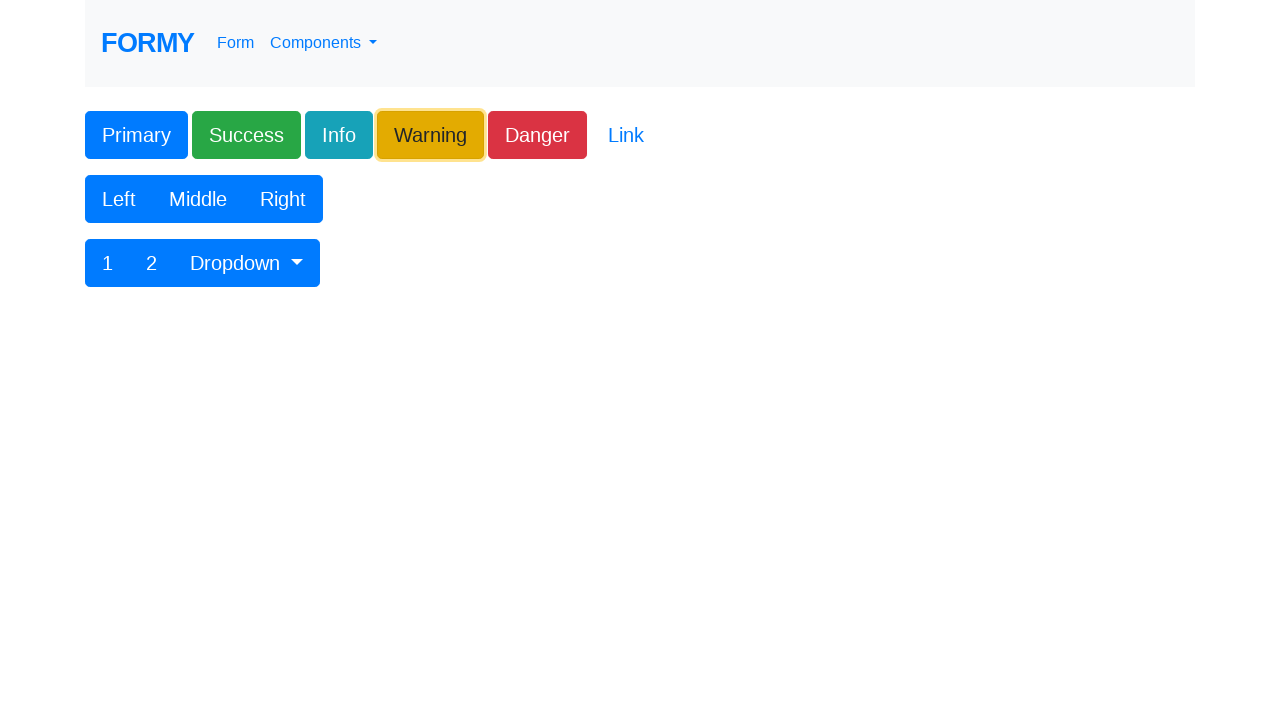

Clicked Link button at (626, 135) on xpath=(.//*[normalize-space(text()) and normalize-space(.)='Danger'])[1]/followi
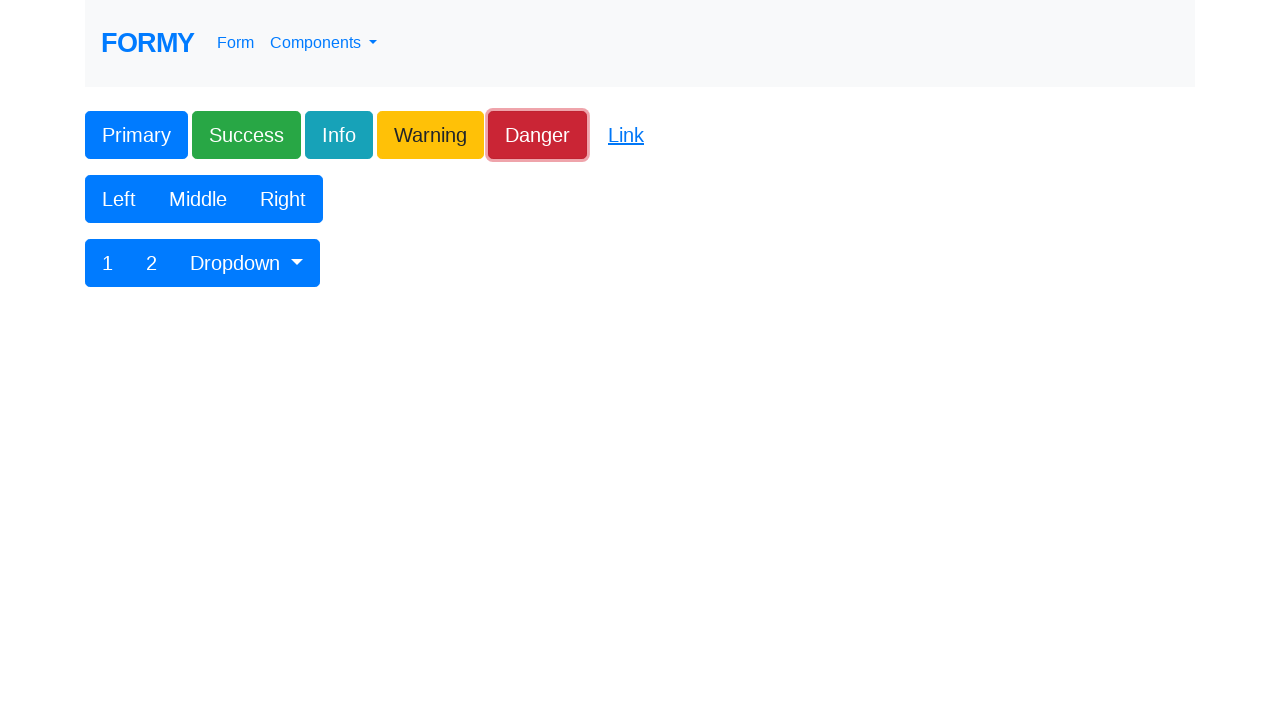

Clicked button after Link button at (119, 199) on xpath=(.//*[normalize-space(text()) and normalize-space(.)='Link'])[1]/following
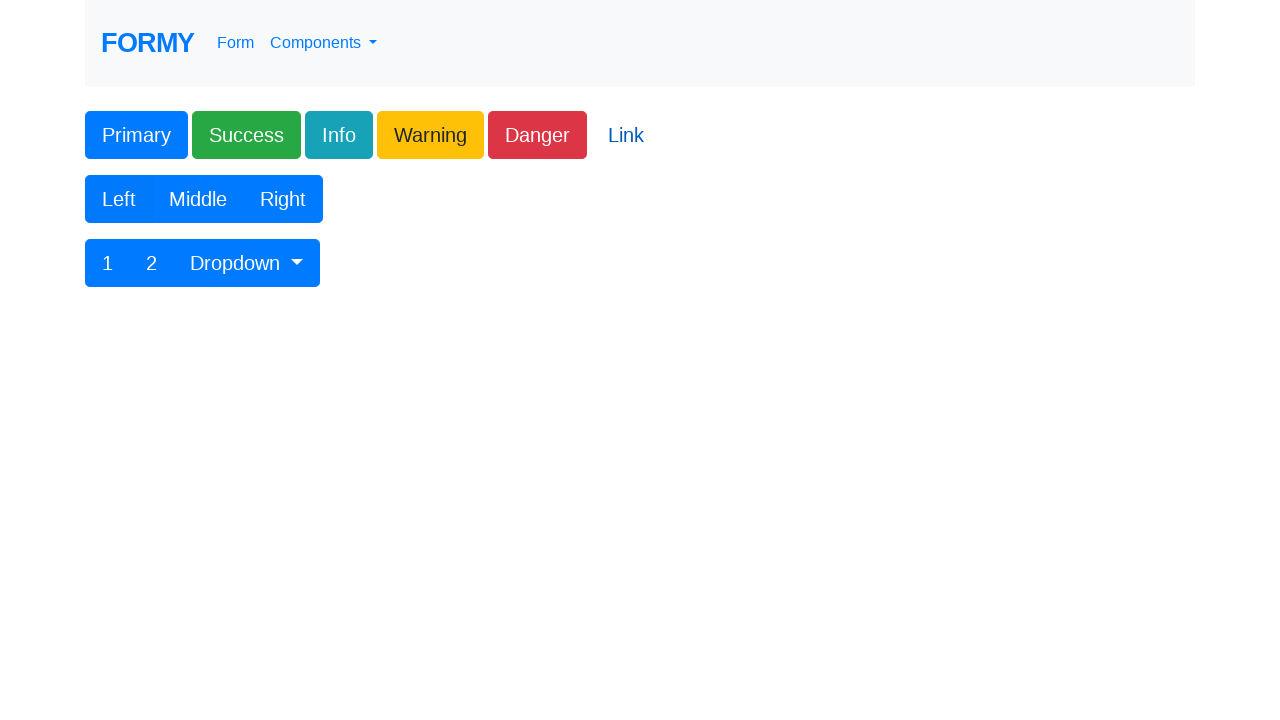

Clicked Left button in button group at (198, 199) on xpath=(.//*[normalize-space(text()) and normalize-space(.)='Left'])[1]/following
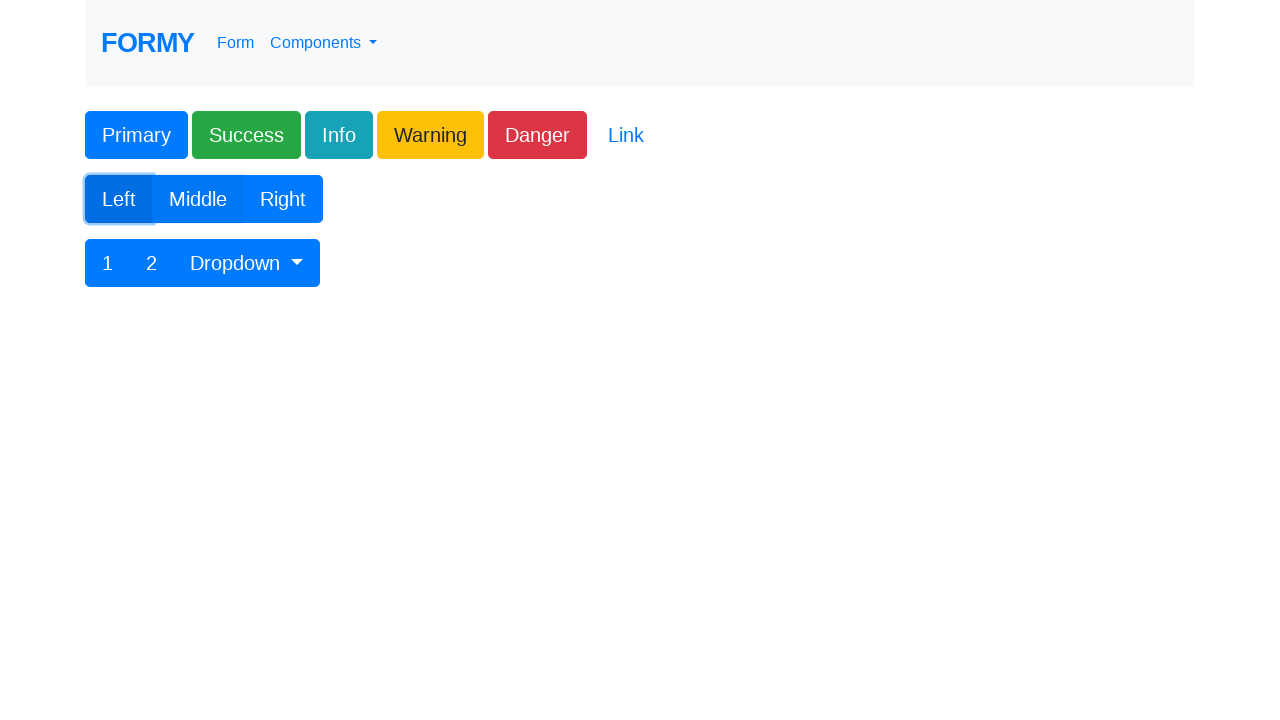

Clicked Middle button in button group at (283, 199) on xpath=(.//*[normalize-space(text()) and normalize-space(.)='Middle'])[1]/followi
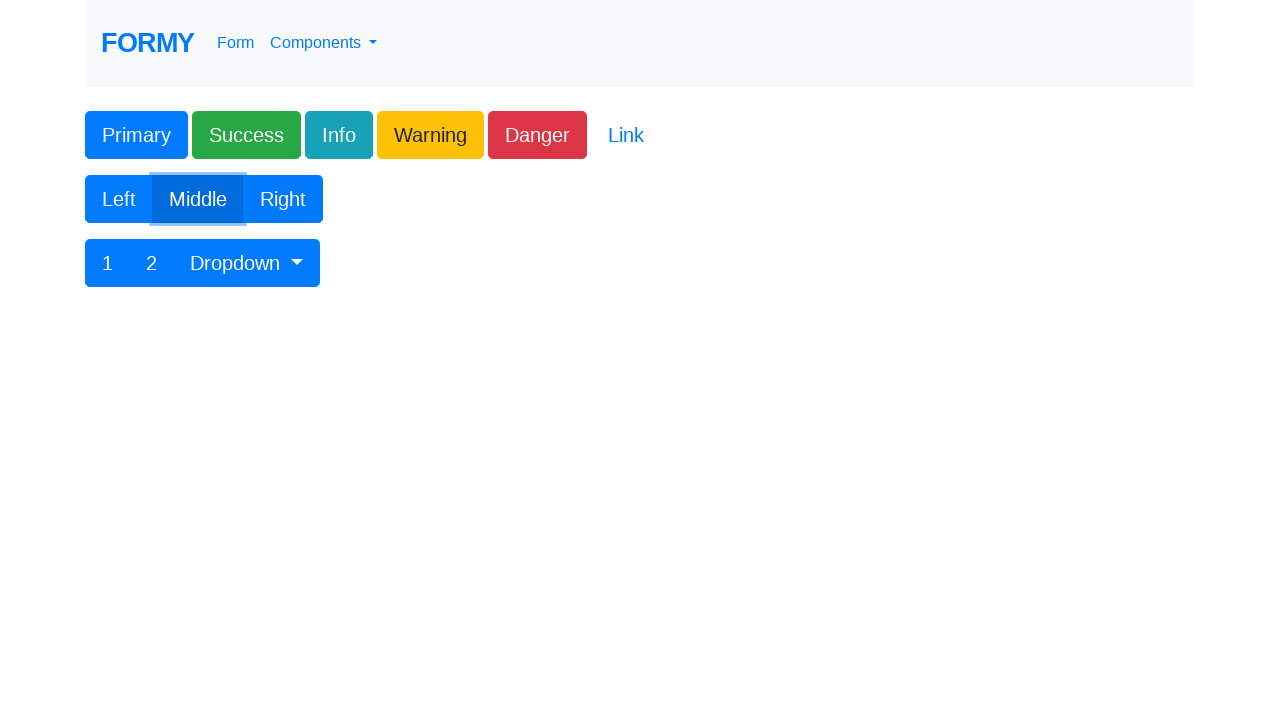

Clicked Right button in button group at (108, 263) on xpath=(.//*[normalize-space(text()) and normalize-space(.)='Right'])[1]/followin
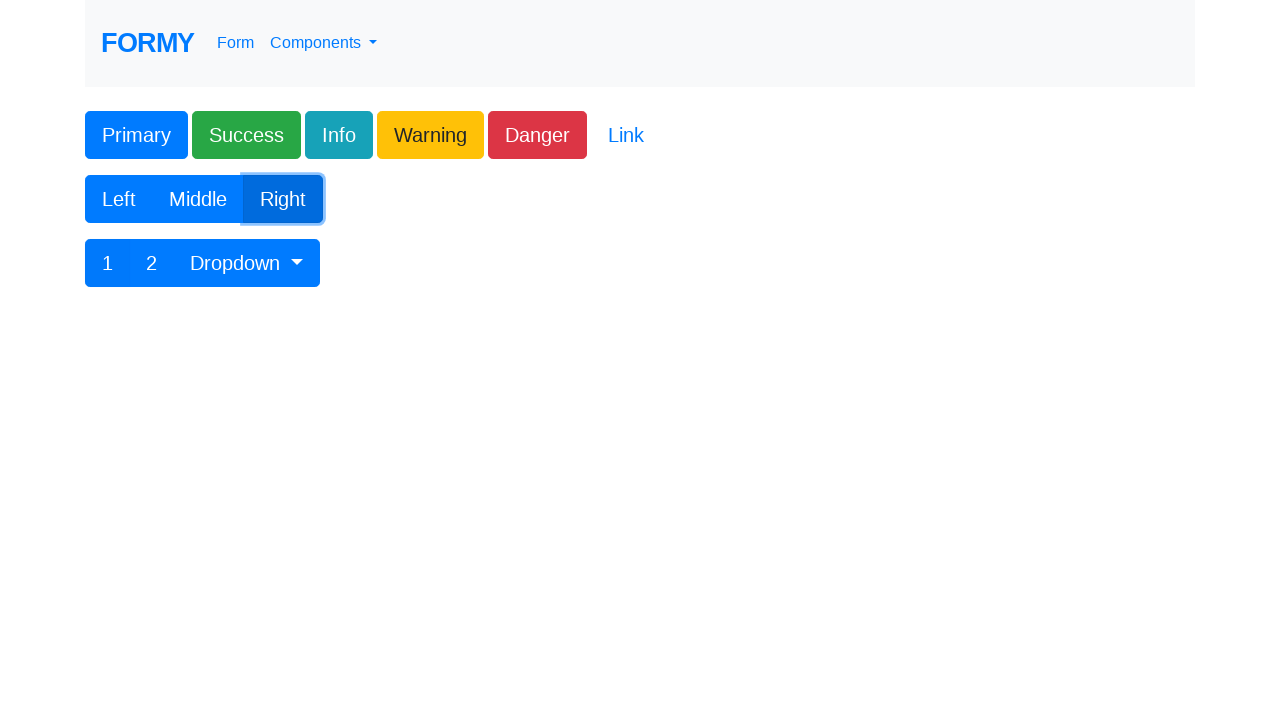

Clicked second button after Right button at (152, 263) on xpath=(.//*[normalize-space(text()) and normalize-space(.)='Right'])[1]/followin
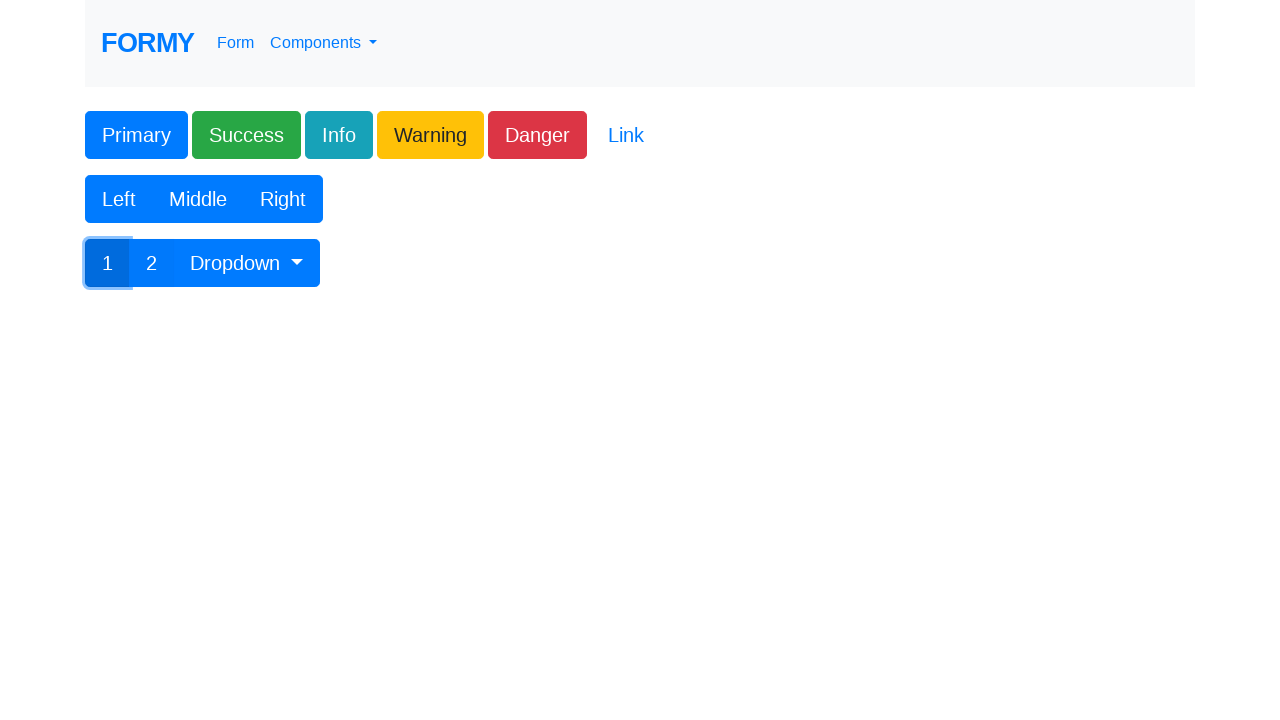

Clicked dropdown toggle button at (247, 263) on #btnGroupDrop1
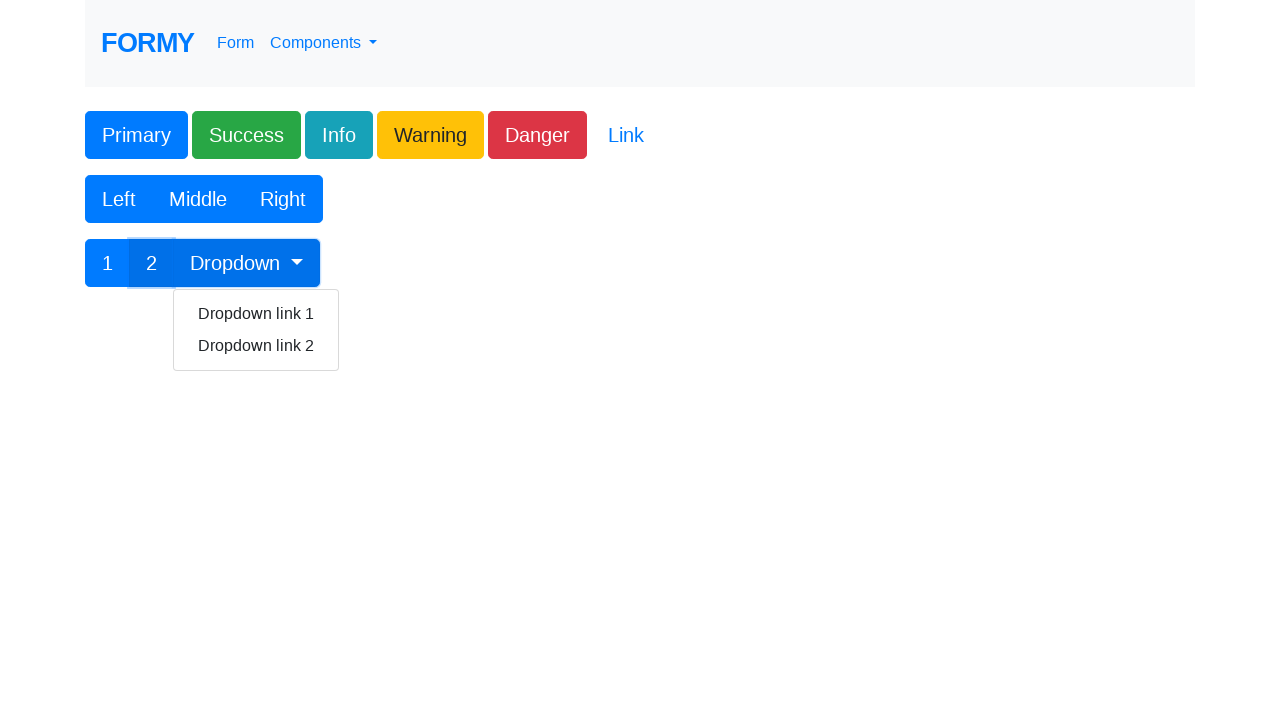

Clicked Dropdown link 1 at (256, 314) on text=Dropdown link 1
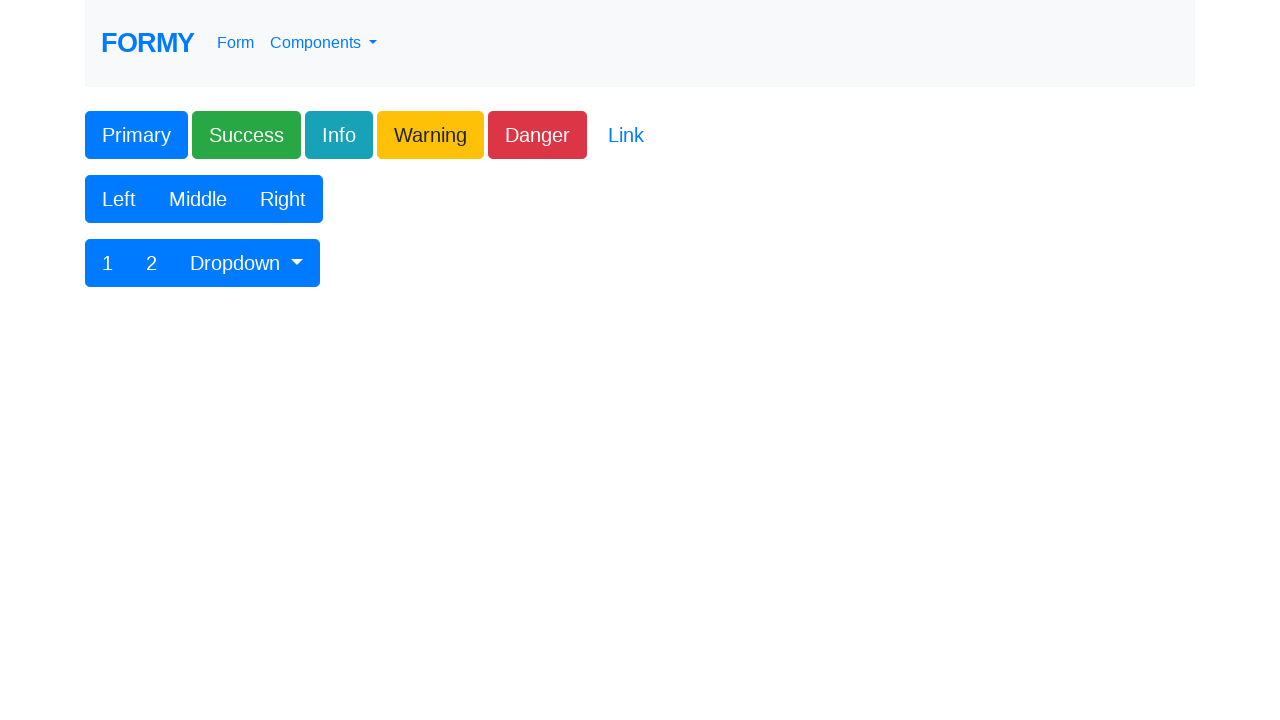

Clicked dropdown toggle button again at (247, 263) on #btnGroupDrop1
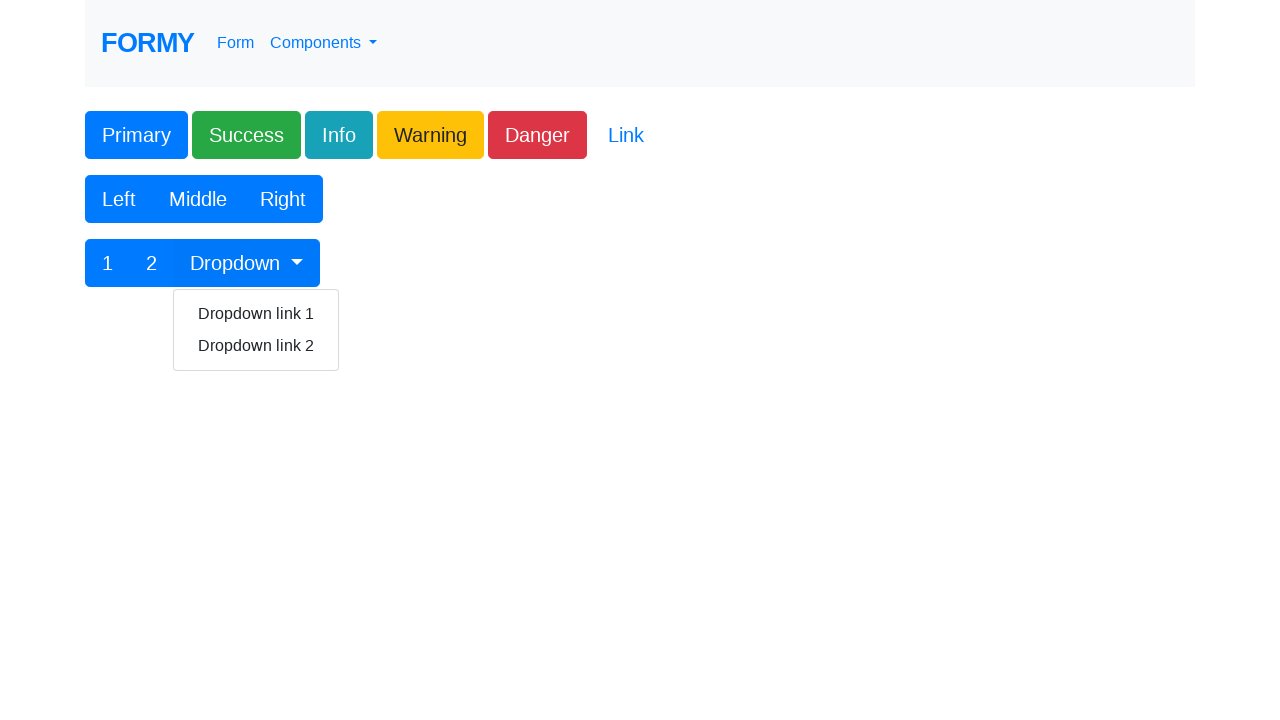

Clicked Dropdown link 2 at (256, 346) on text=Dropdown link 2
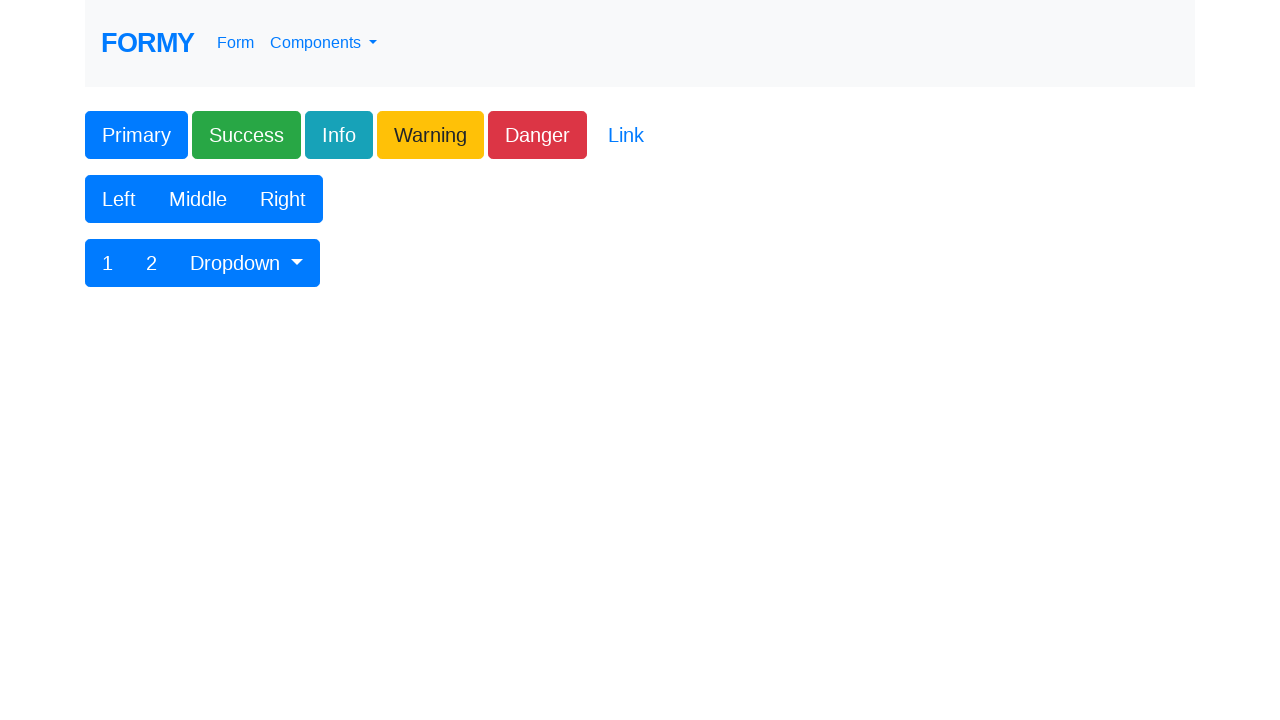

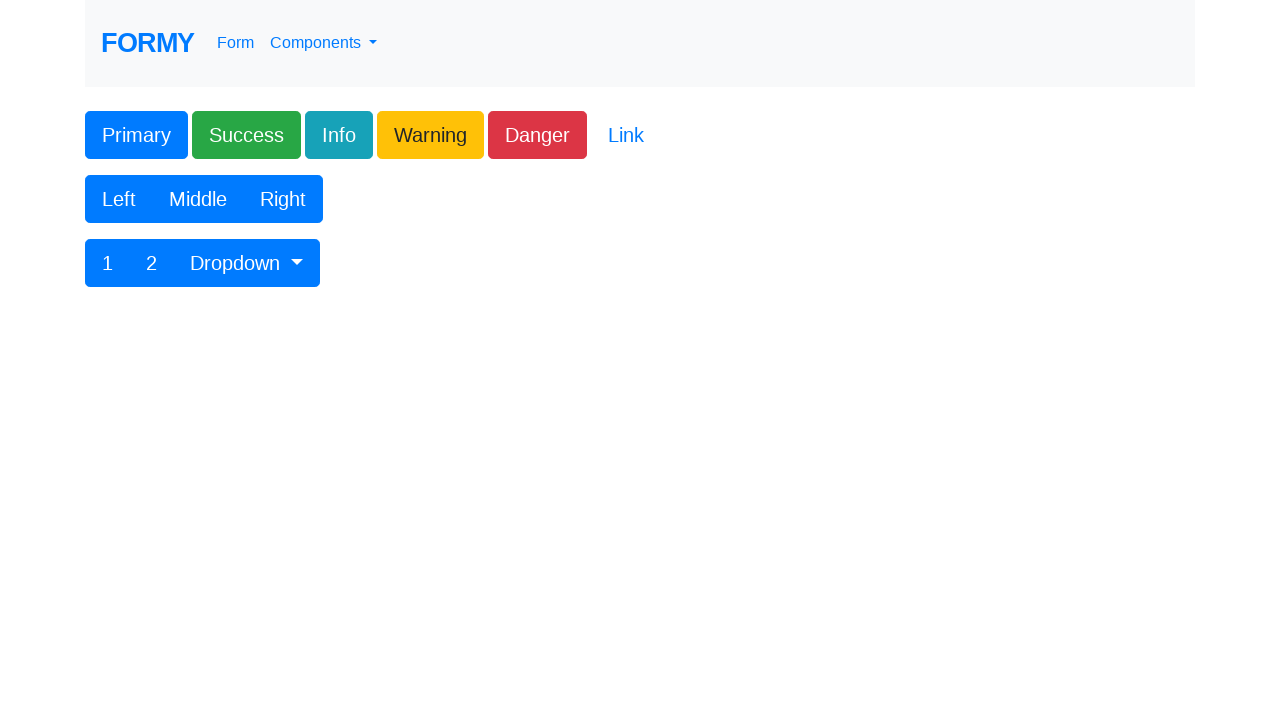